Tests navigation to Books category page by clicking the View button on the Books card

Starting URL: http://intershop5.skillbox.ru/

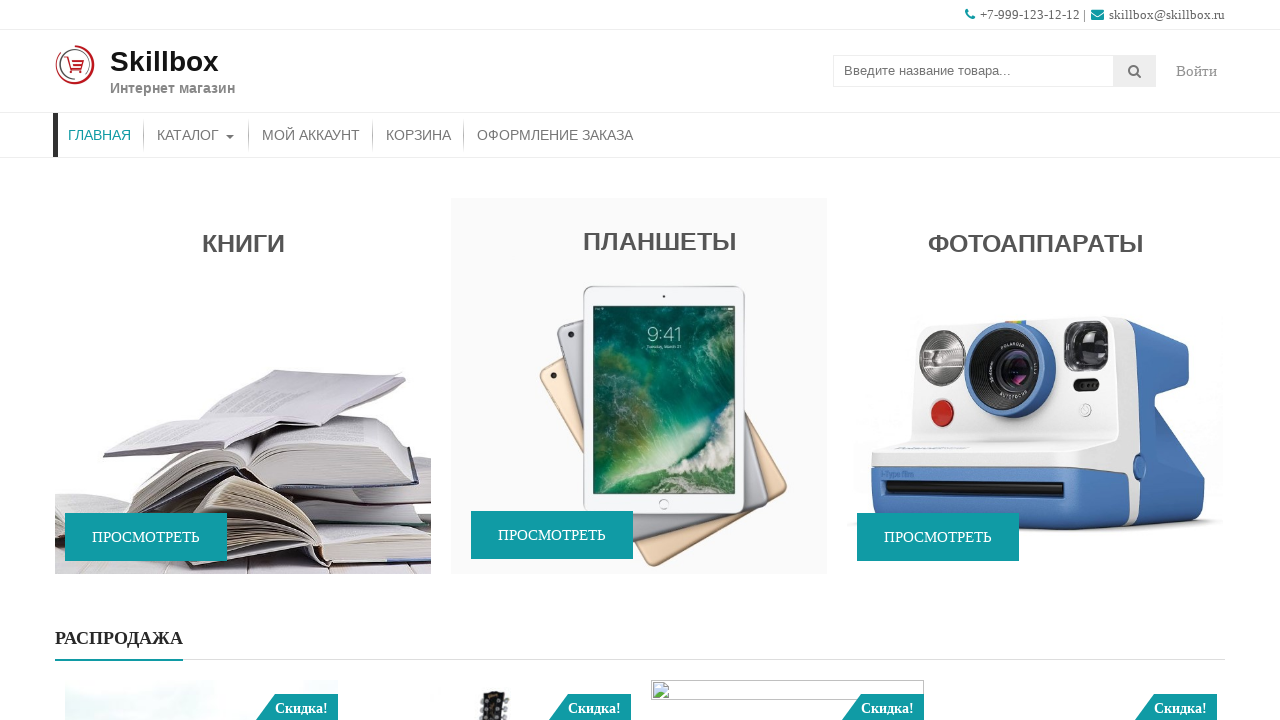

Clicked View button on Books card at (146, 537) on xpath=//div[@class='caption wow fadeIn' and h4[contains(text(),'Книги')]]/span[c
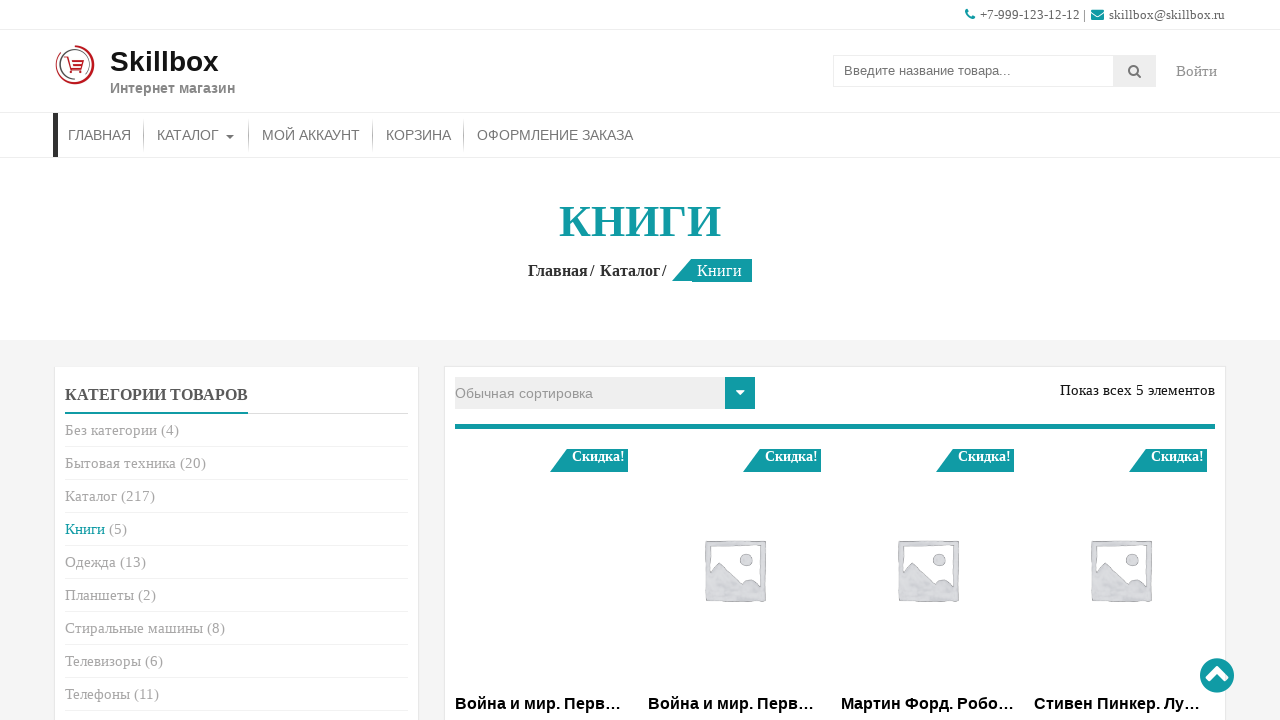

Books category page loaded successfully
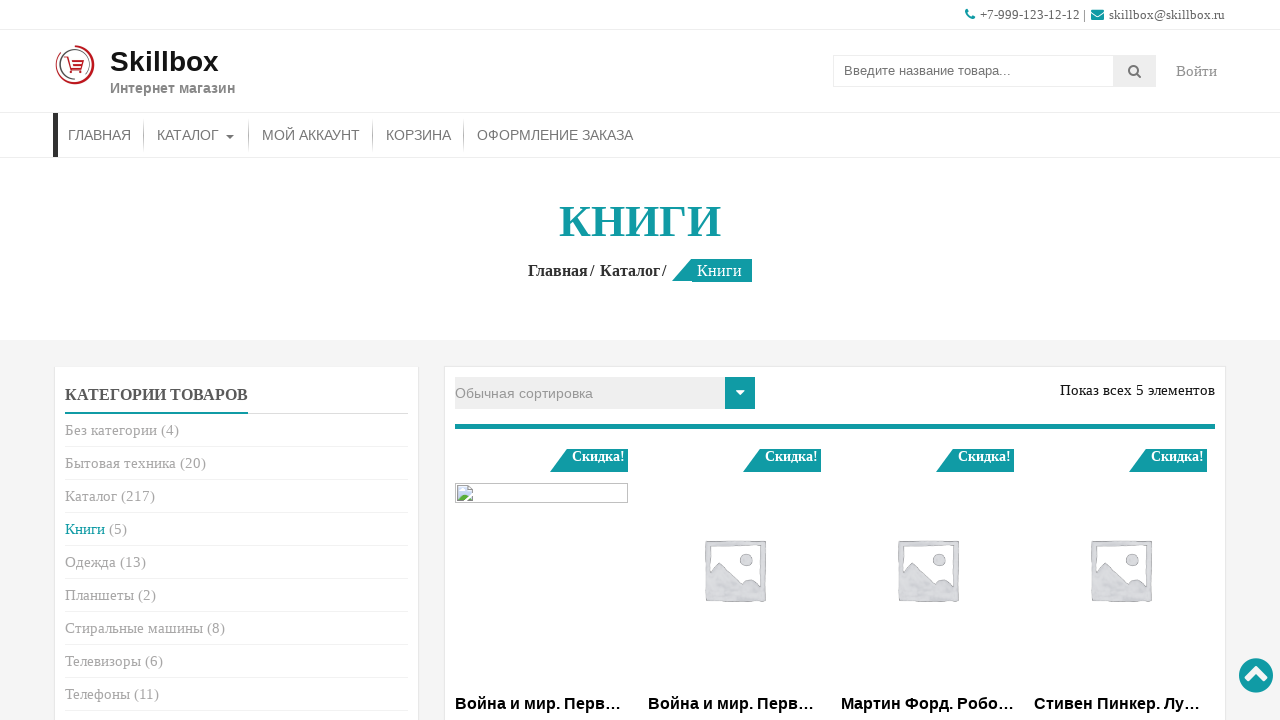

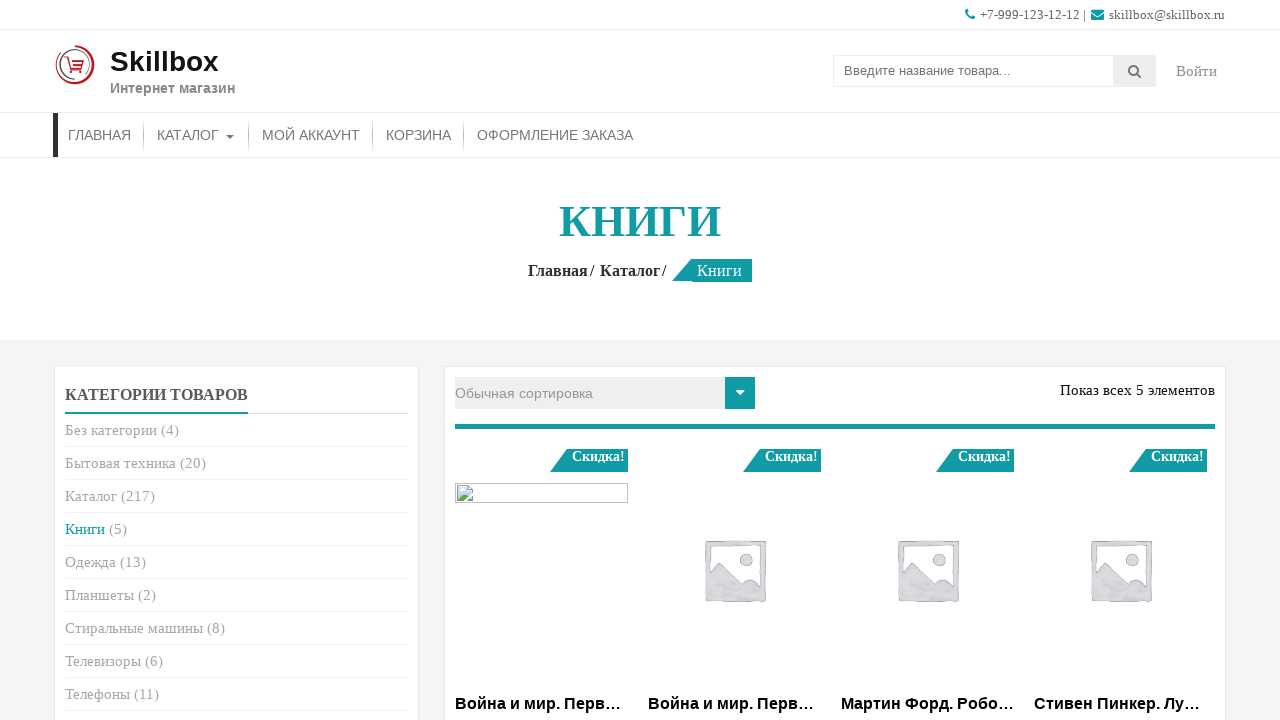